Tests JavaScript alert handling by interacting with different types of alerts (simple alert, confirm dialog, and prompt dialog) on a demo page

Starting URL: https://the-internet.herokuapp.com/javascript_alerts

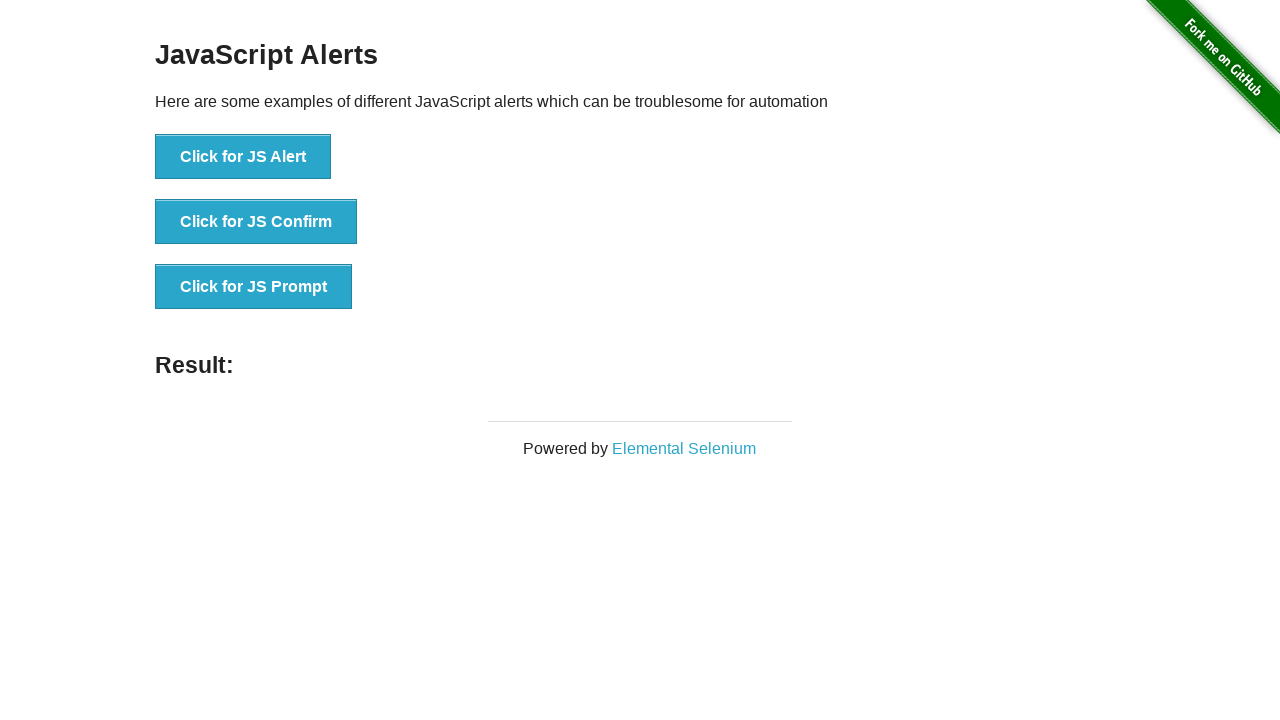

Clicked button to trigger JavaScript alert at (243, 157) on xpath=//button[text()='Click for JS Alert']
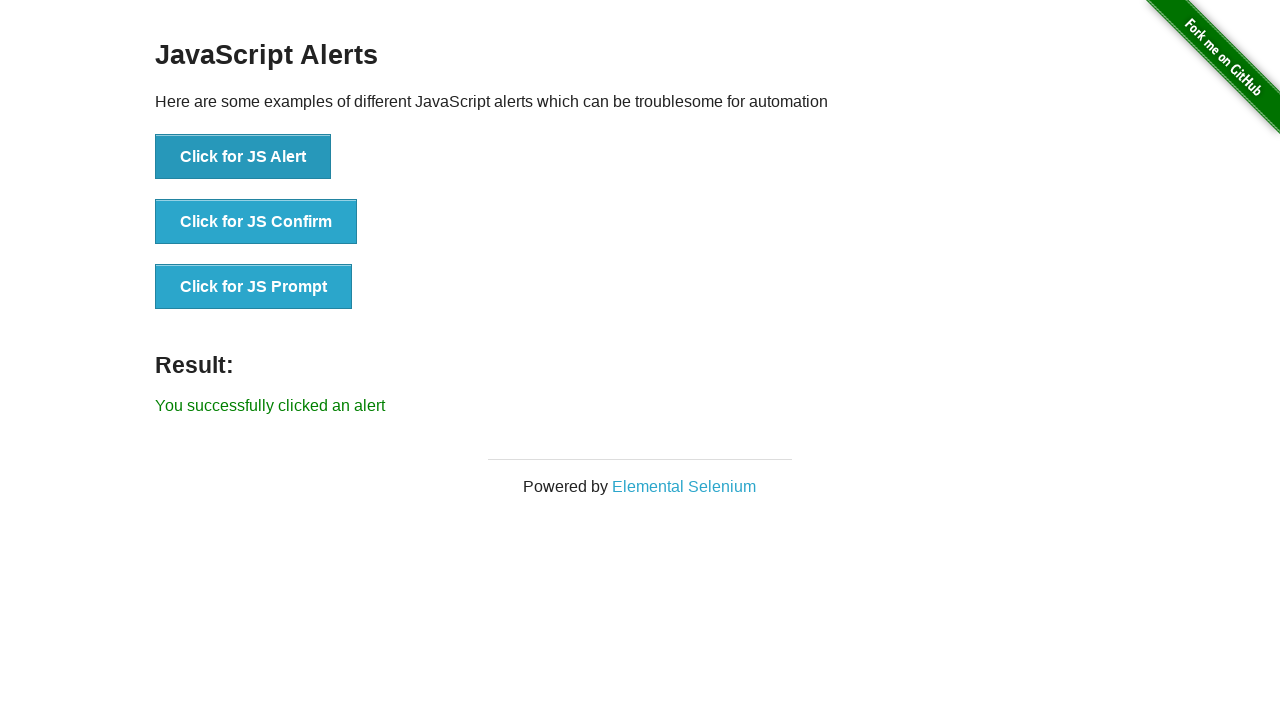

Set up dialog handler to accept alerts
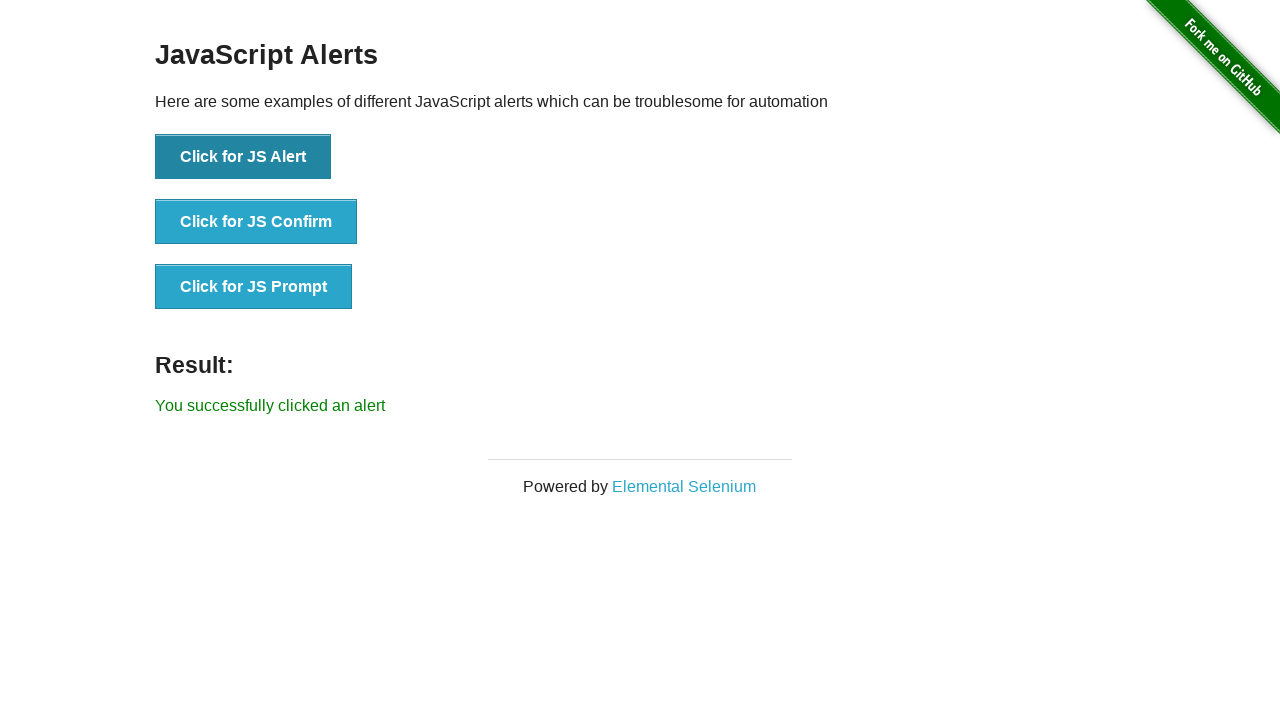

Waited for alert dialog to be processed
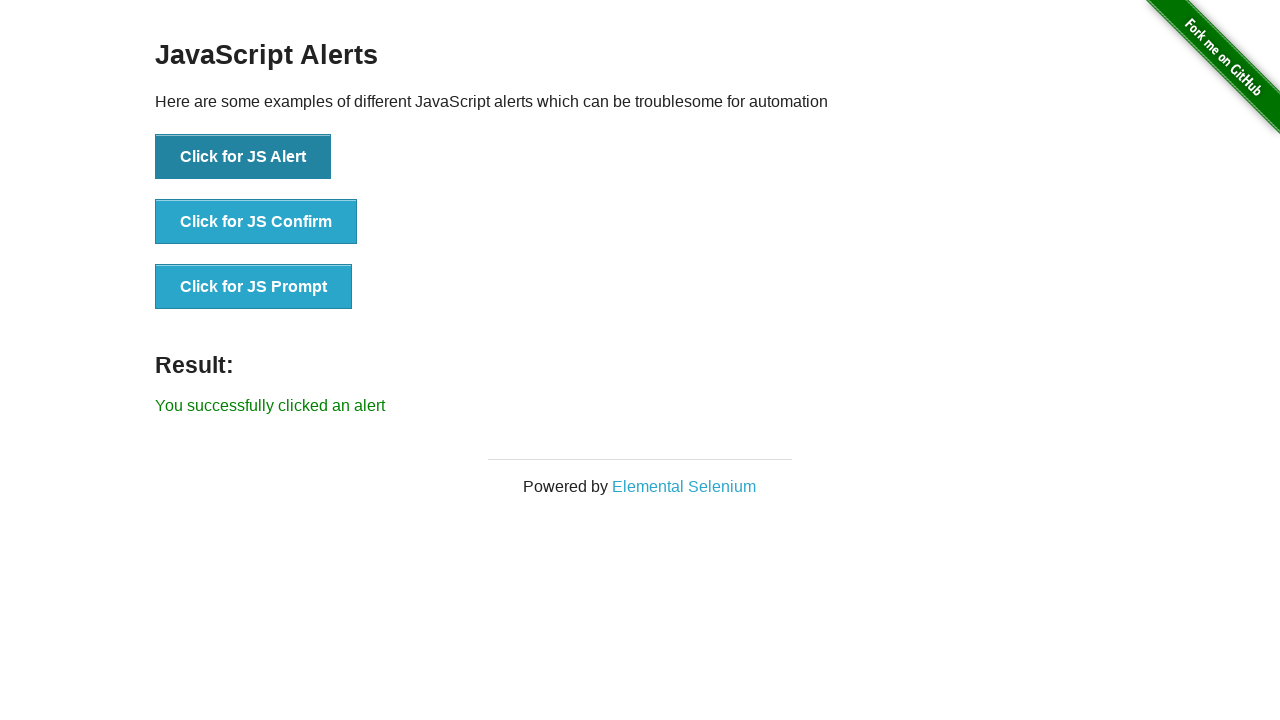

Clicked button to trigger JavaScript confirm dialog at (256, 222) on xpath=//button[text()='Click for JS Confirm']
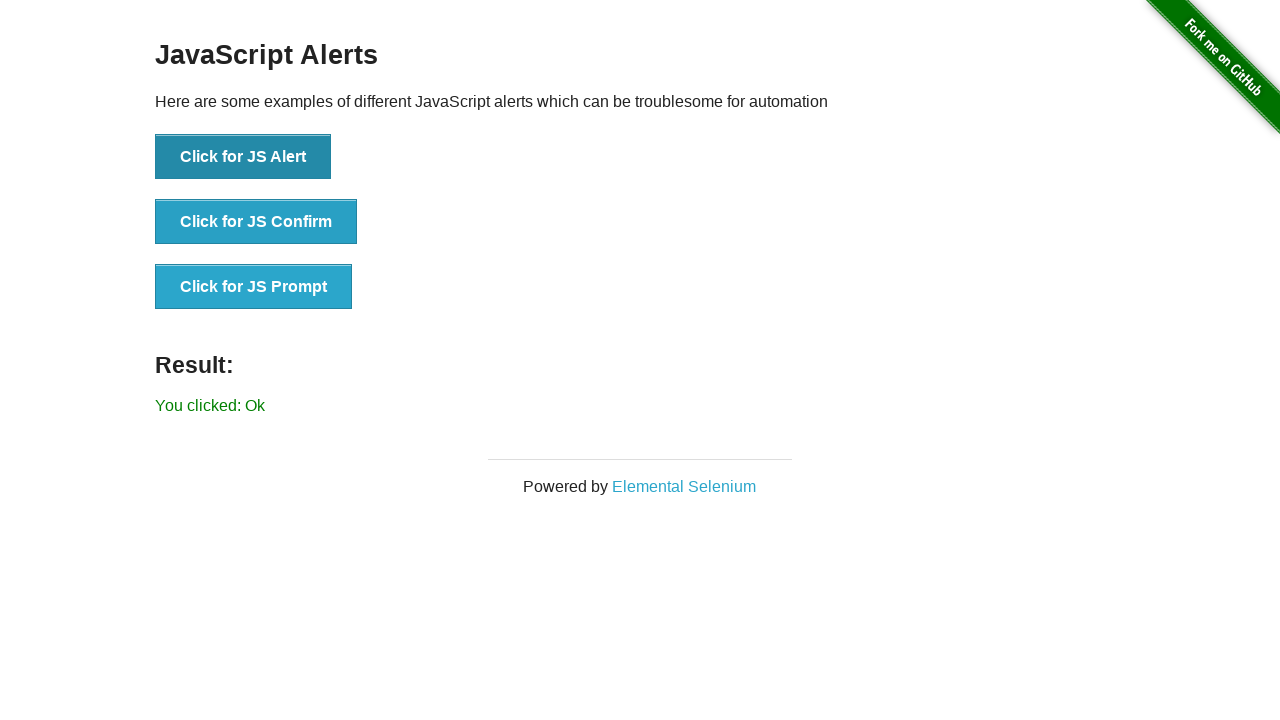

Set up dialog handler to dismiss confirm dialog
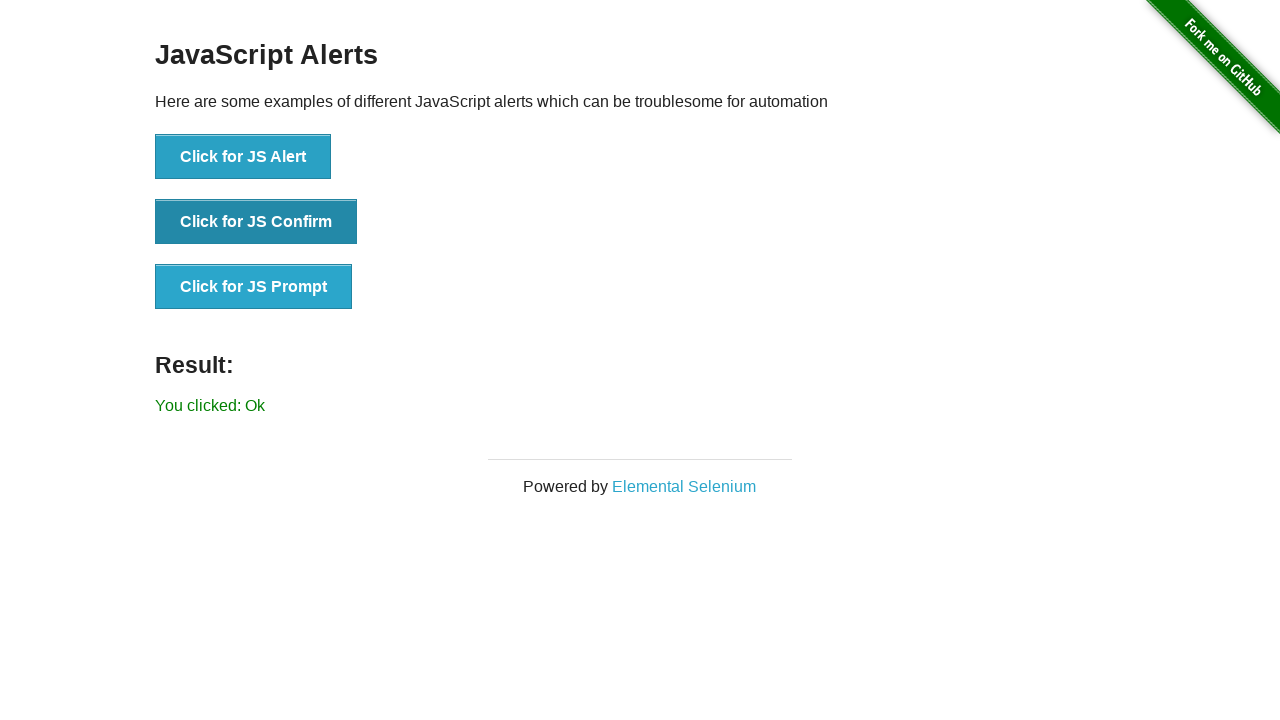

Waited for confirm dialog to be processed
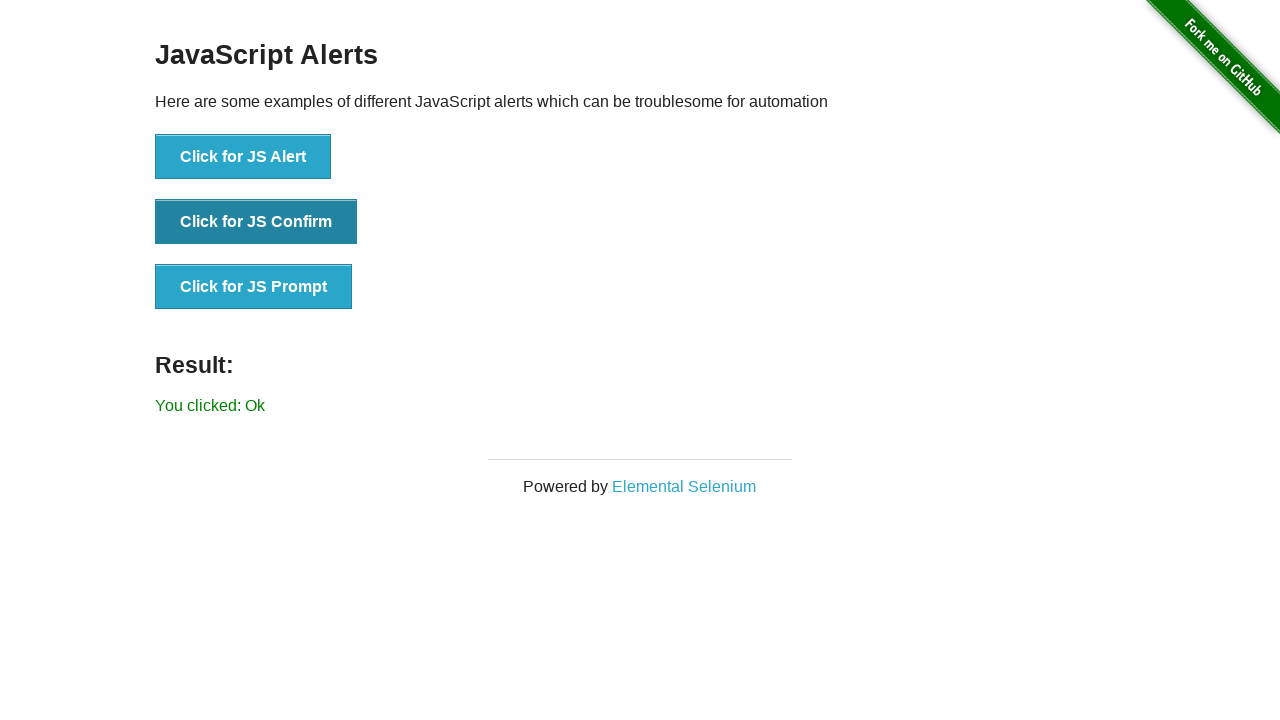

Set up dialog handler to accept prompt with text input
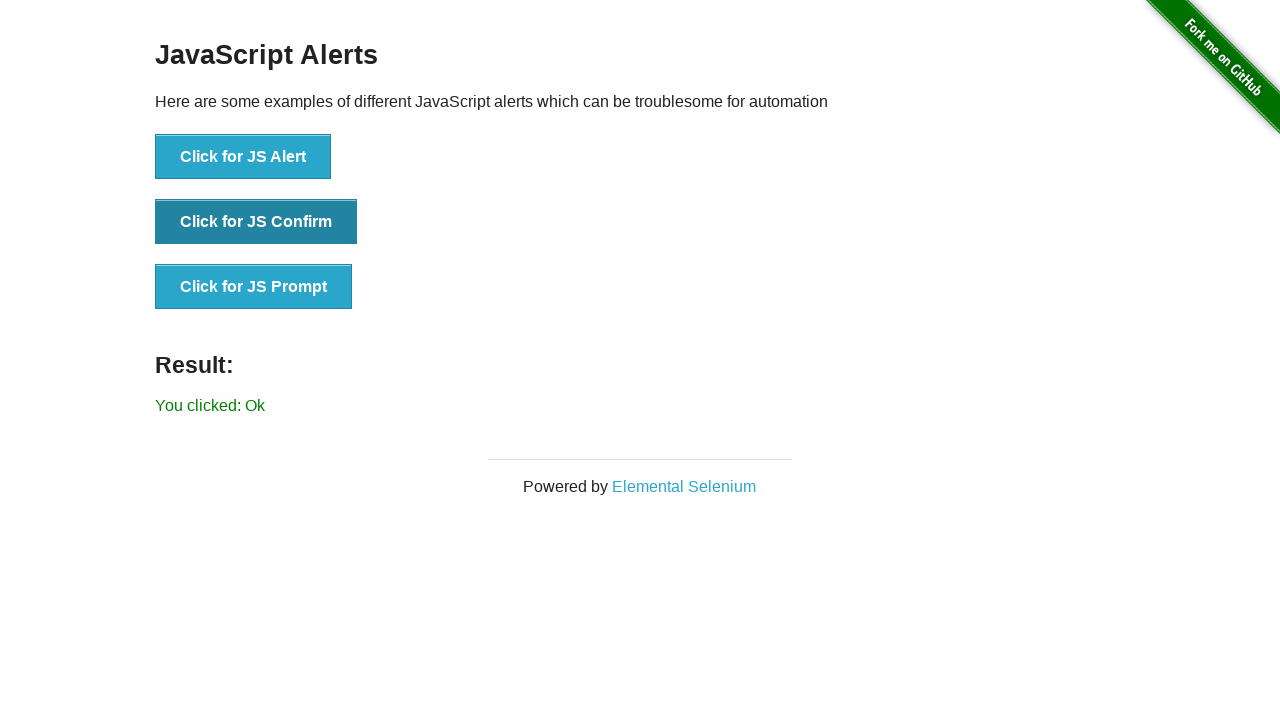

Clicked button to trigger JavaScript prompt dialog at (254, 287) on xpath=//button[text()='Click for JS Prompt']
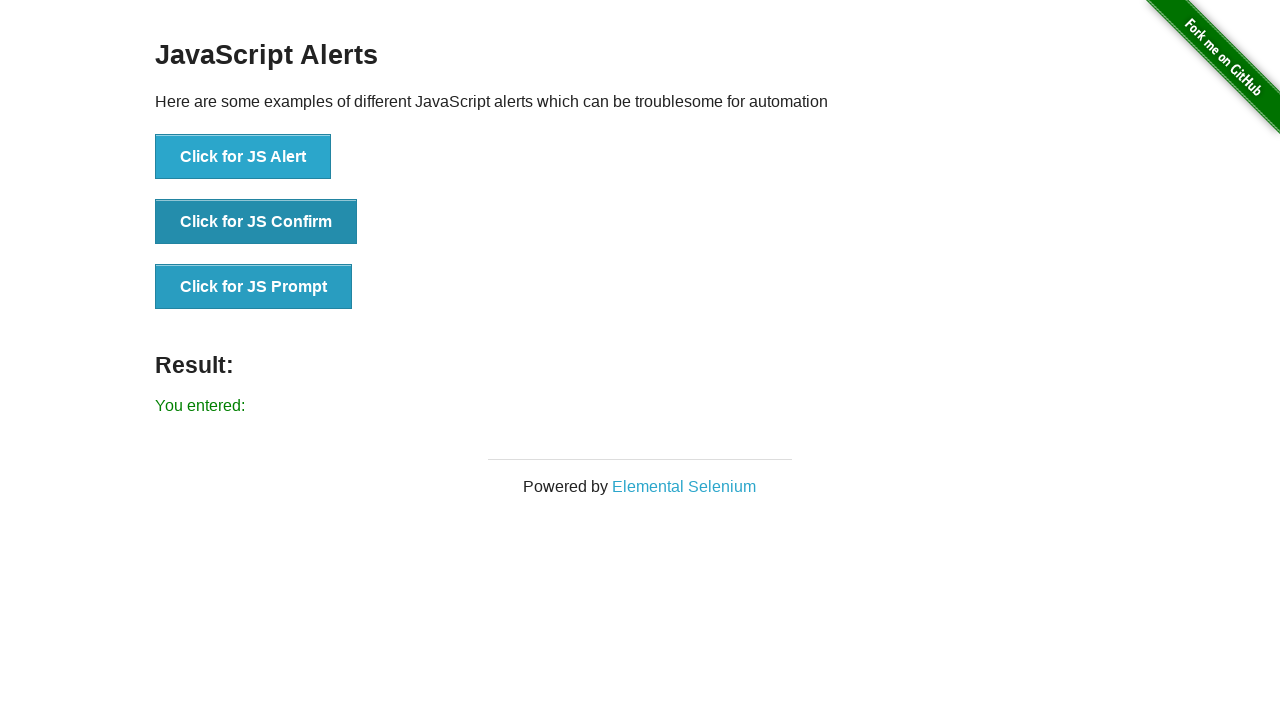

Waited for prompt dialog to be processed with user input
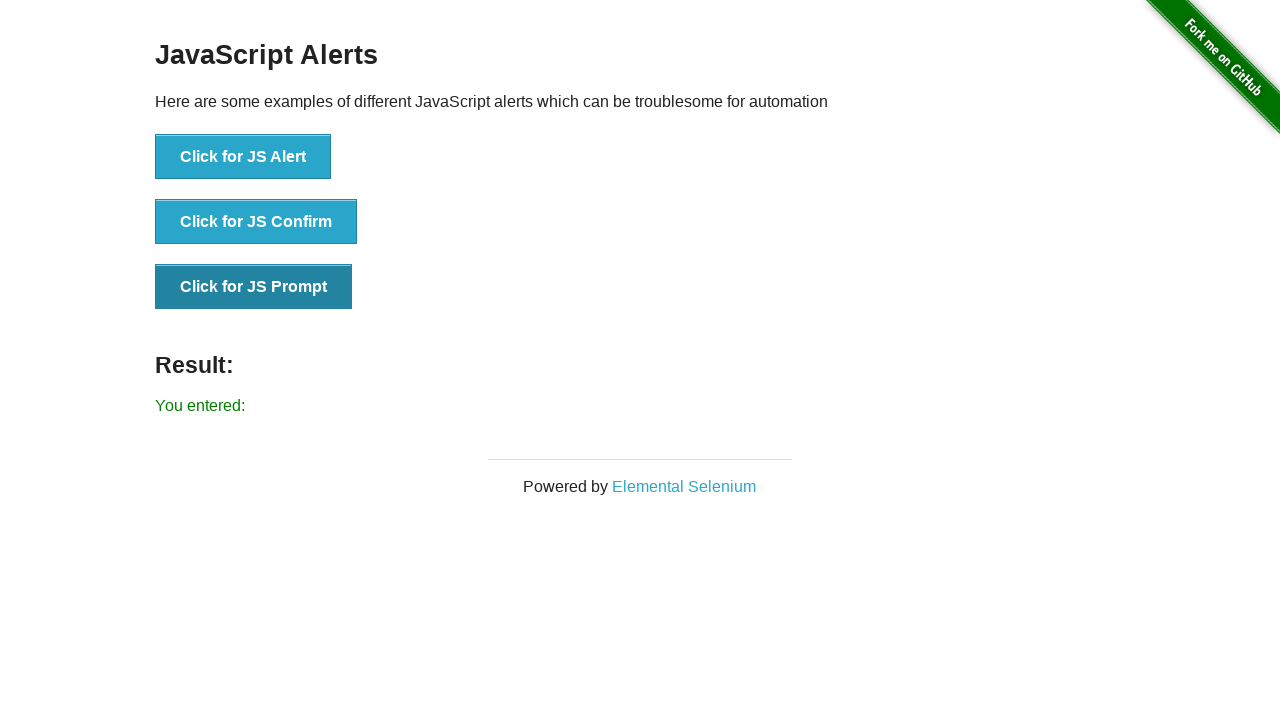

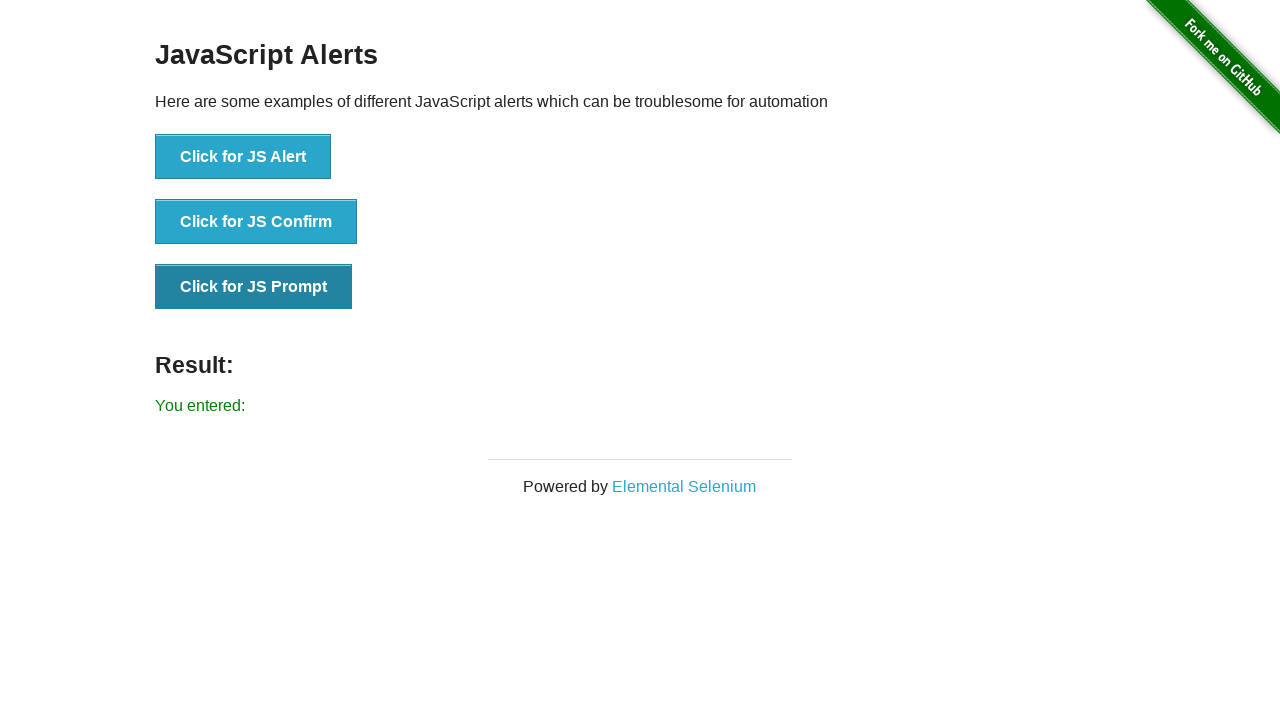